Tests deleting a task by clearing its text while editing

Starting URL: https://todomvc4tasj.herokuapp.com/

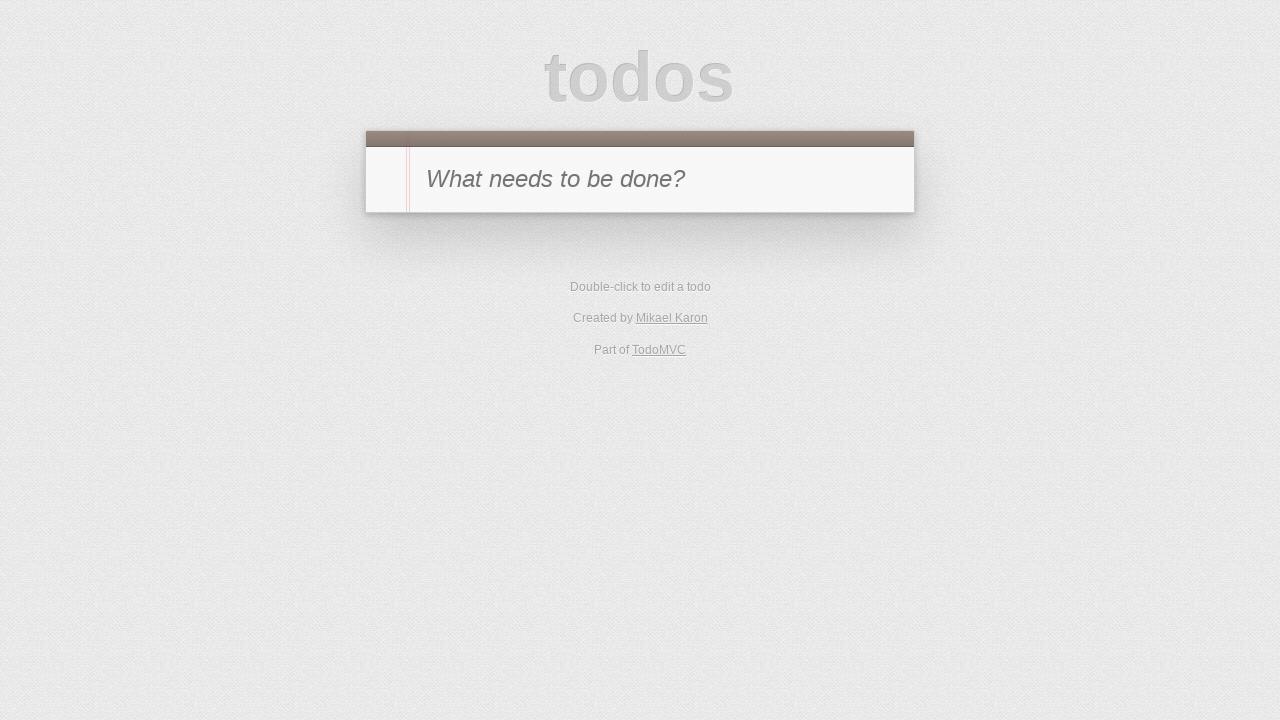

Set up initial tasks in localStorage with tasks 'a' and 'b'
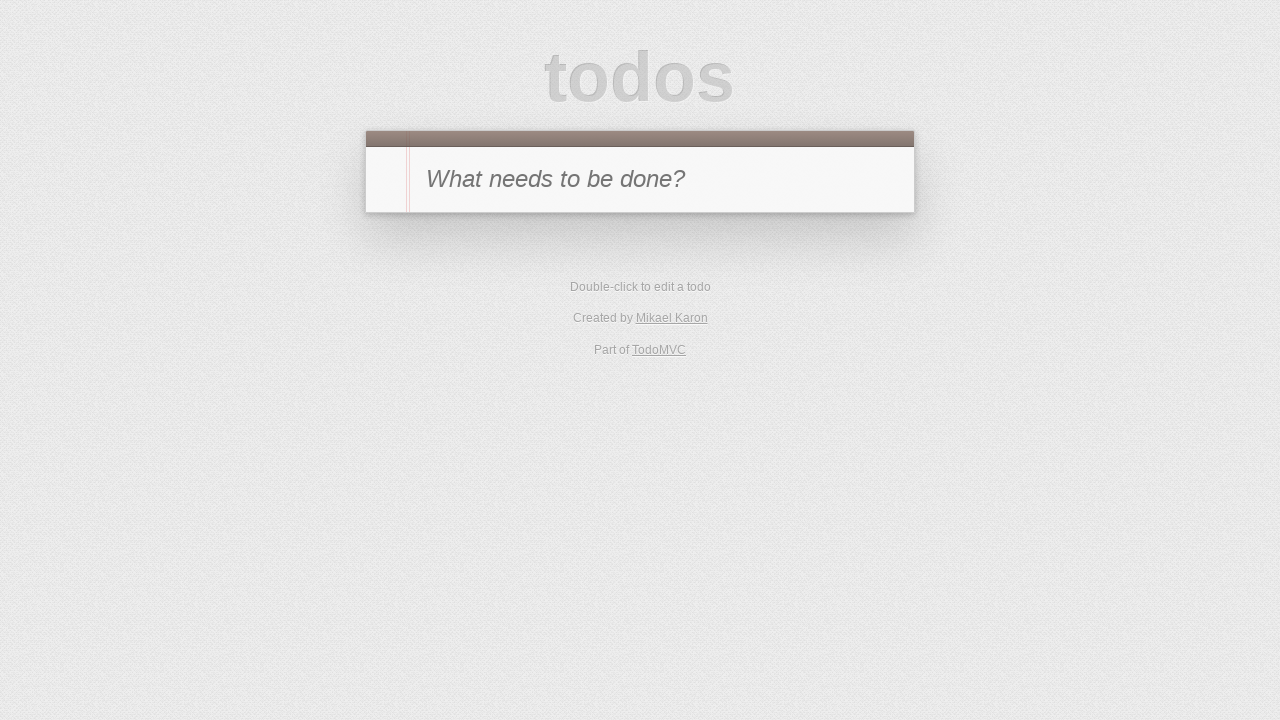

Reloaded page to load tasks from localStorage
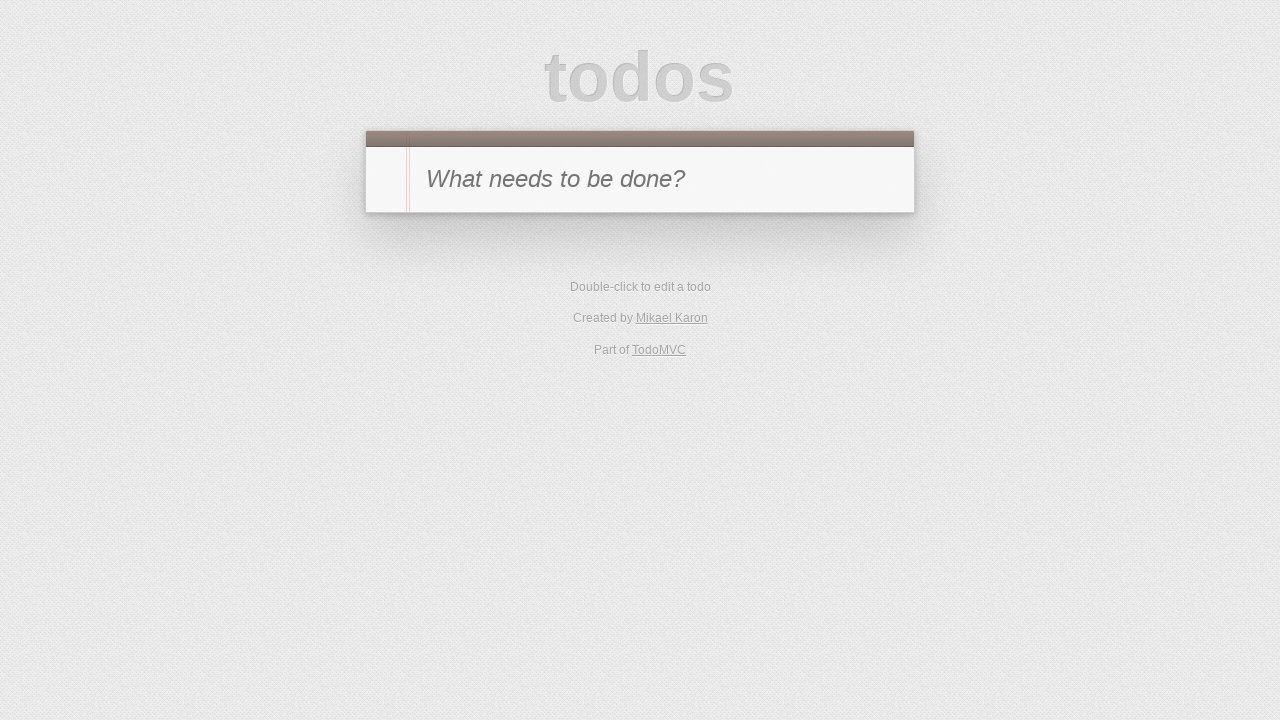

Double-clicked on task 'a' to enter edit mode at (662, 242) on #todo-list li >> internal:has-text="a"i >> label
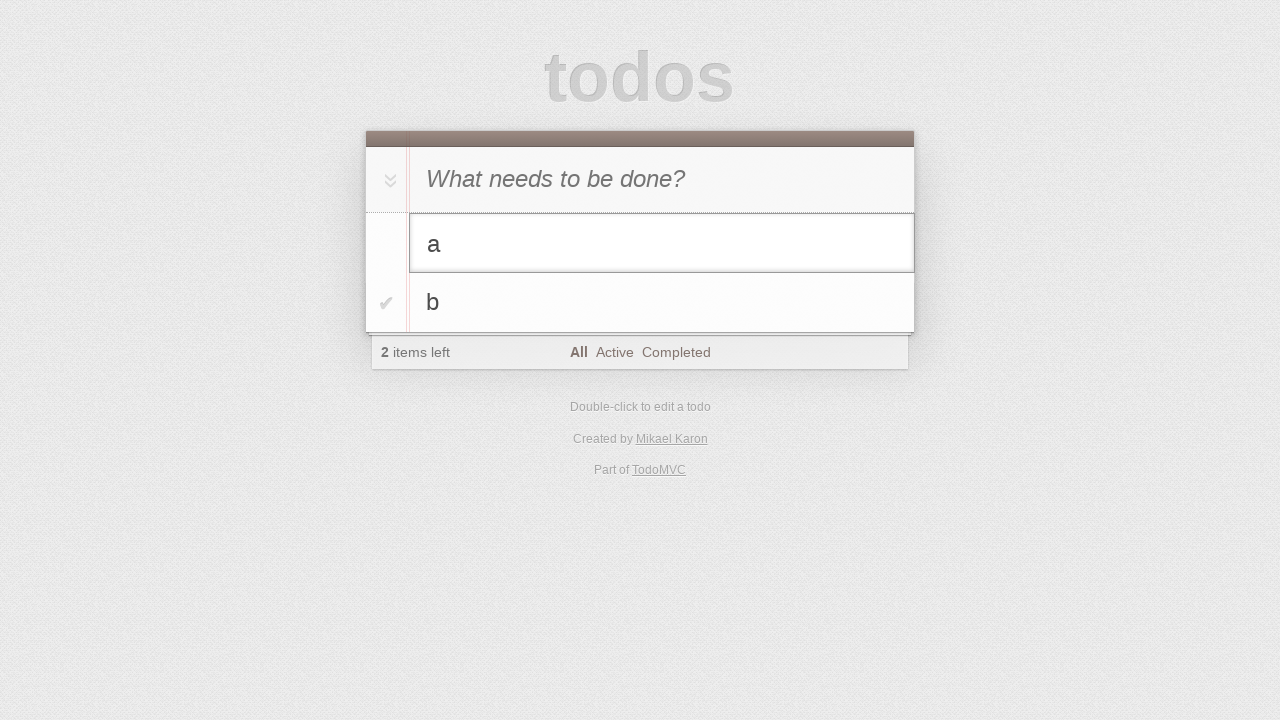

Cleared the text in the editing input field on #todo-list li.editing .edit
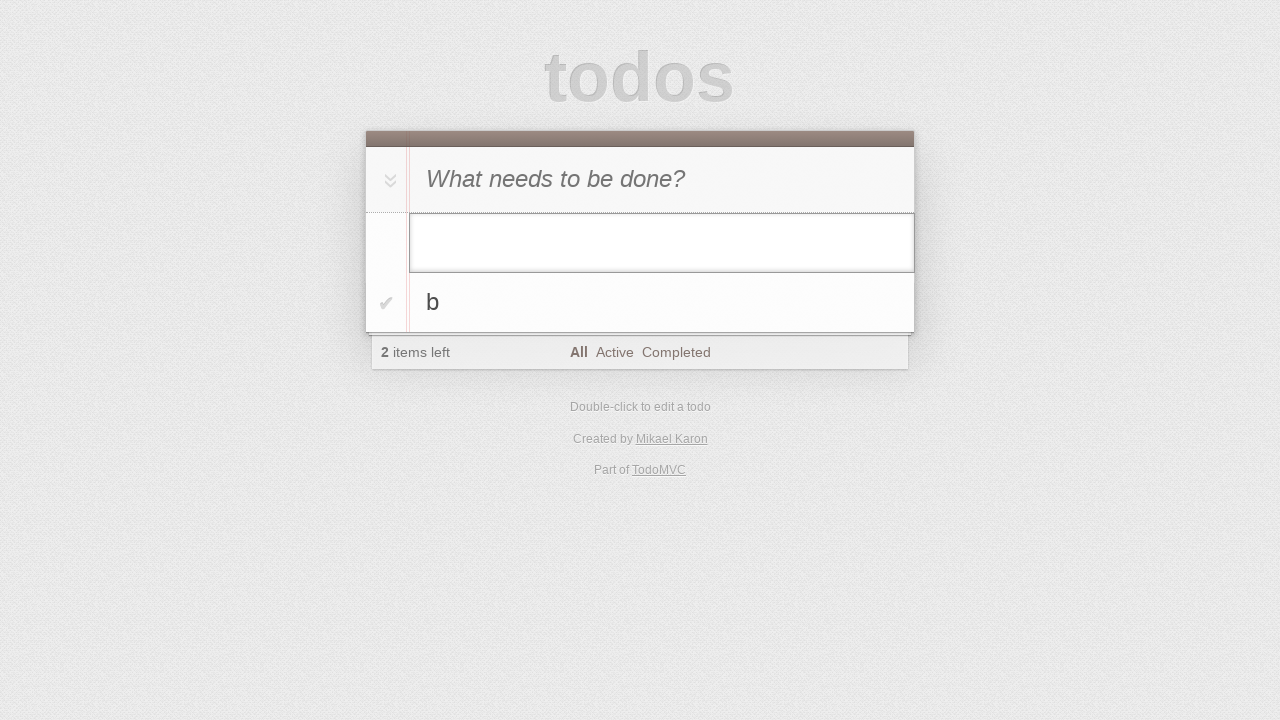

Pressed Enter to confirm task deletion on #todo-list li.editing .edit
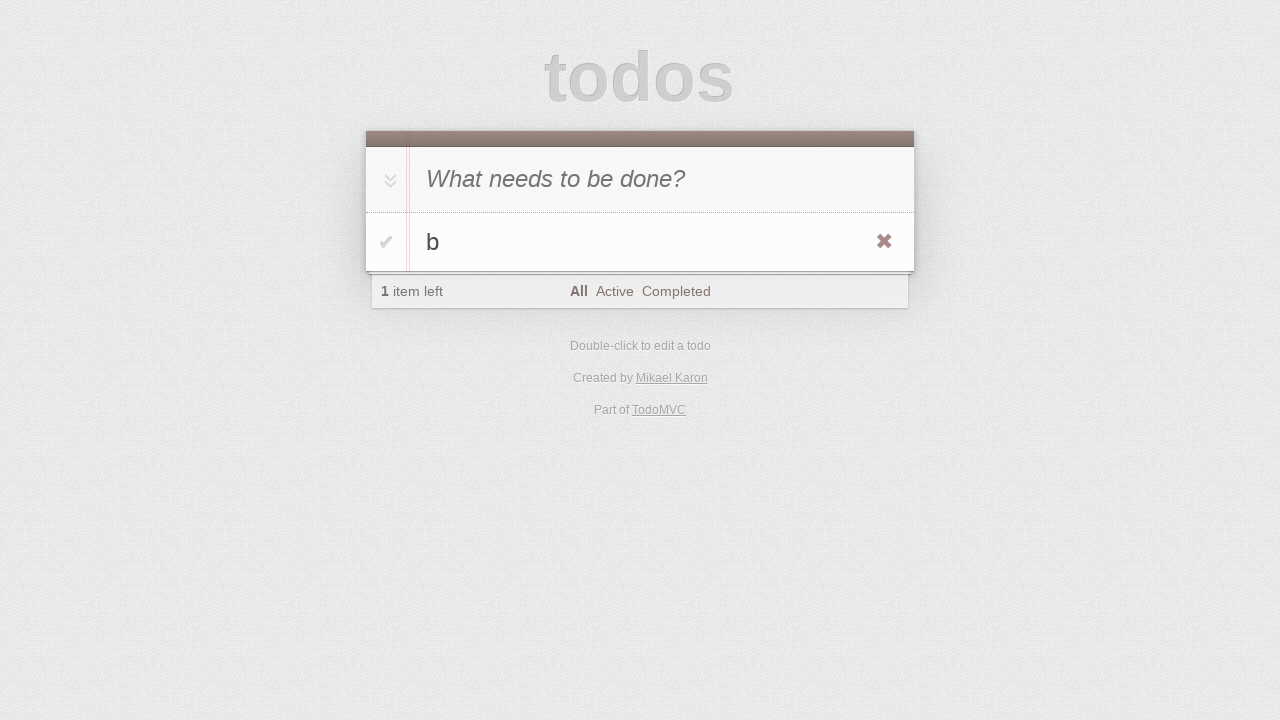

Waited for remaining task to be displayed
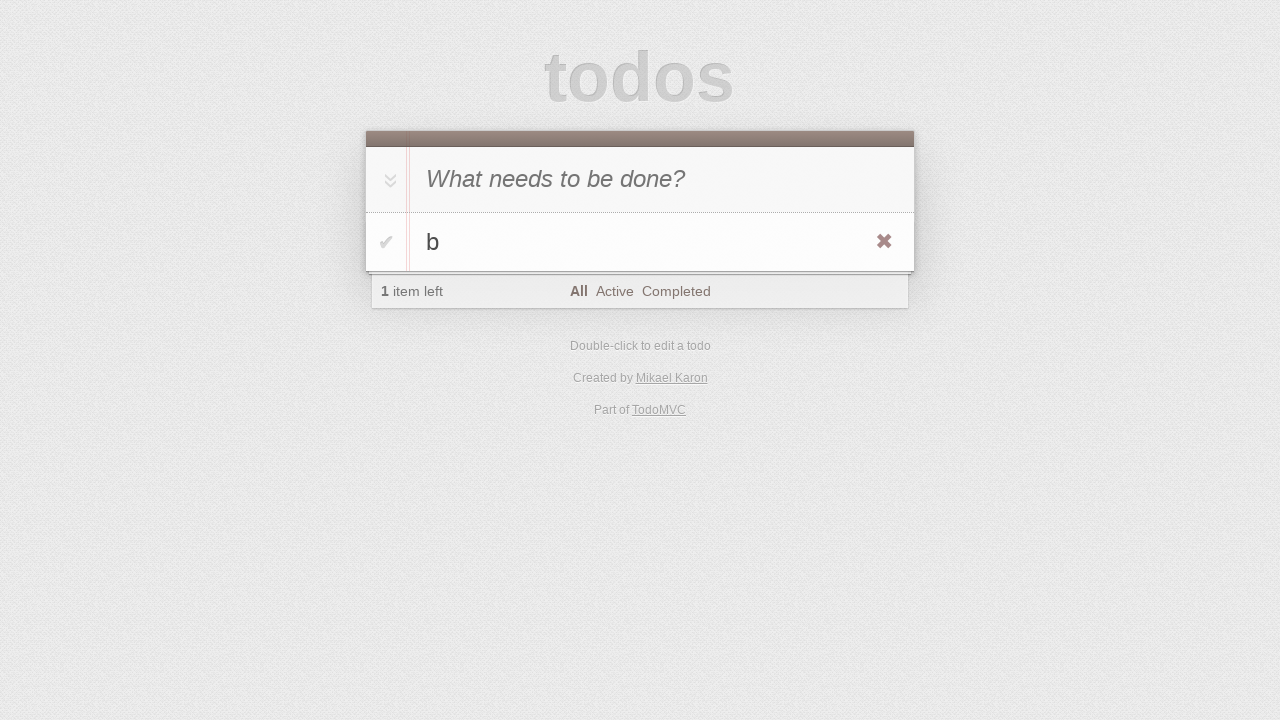

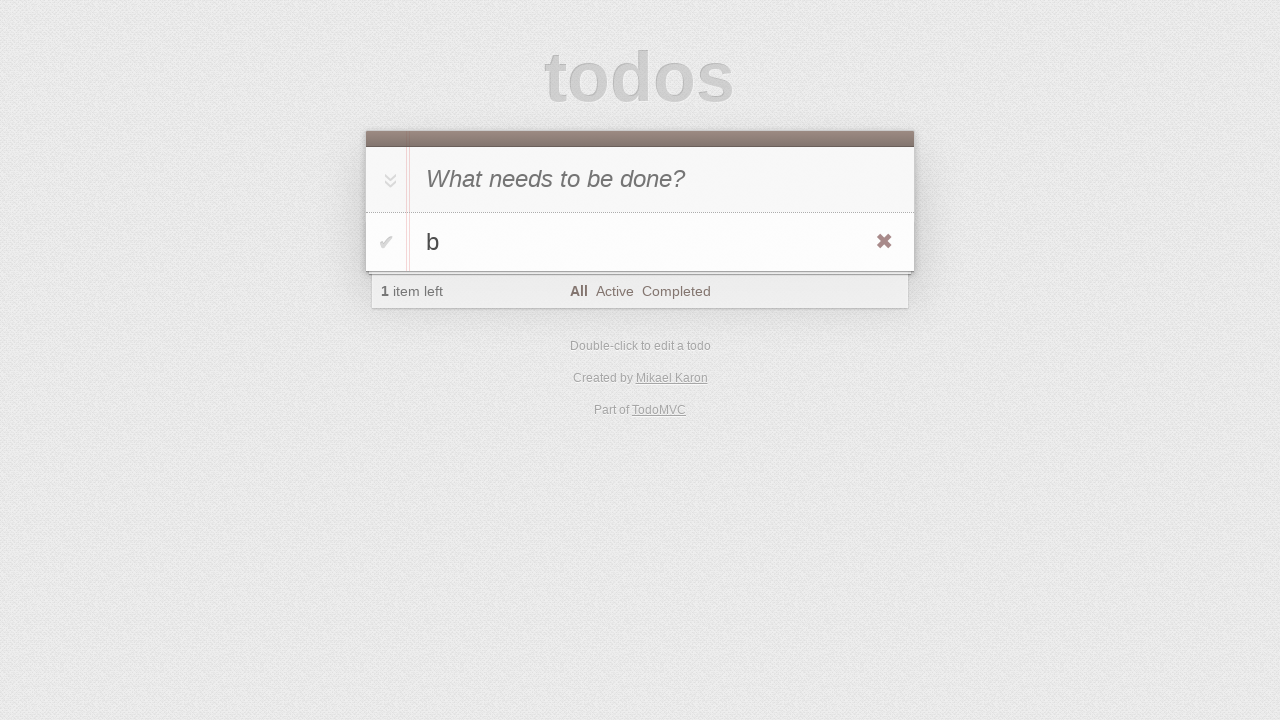